Navigates to Sauce Labs homepage and verifies the page title contains expected text

Starting URL: https://saucelabs.com/

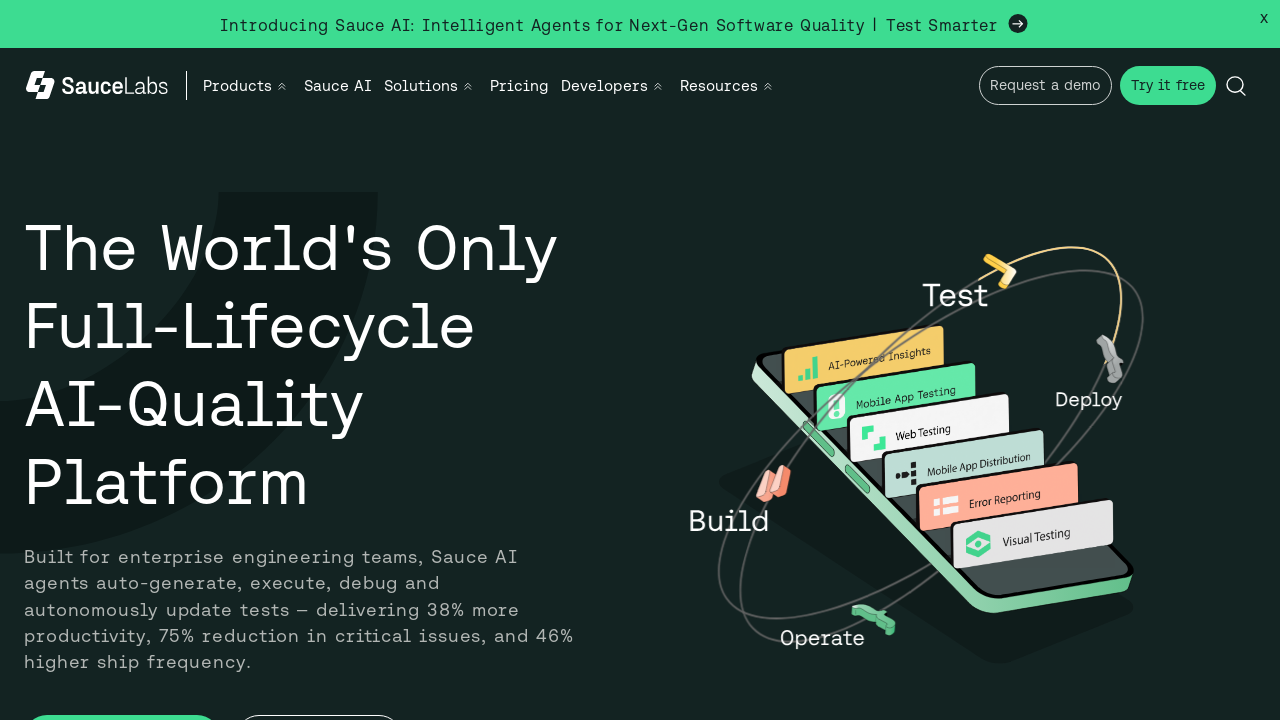

Navigated to https://saucelabs.com/
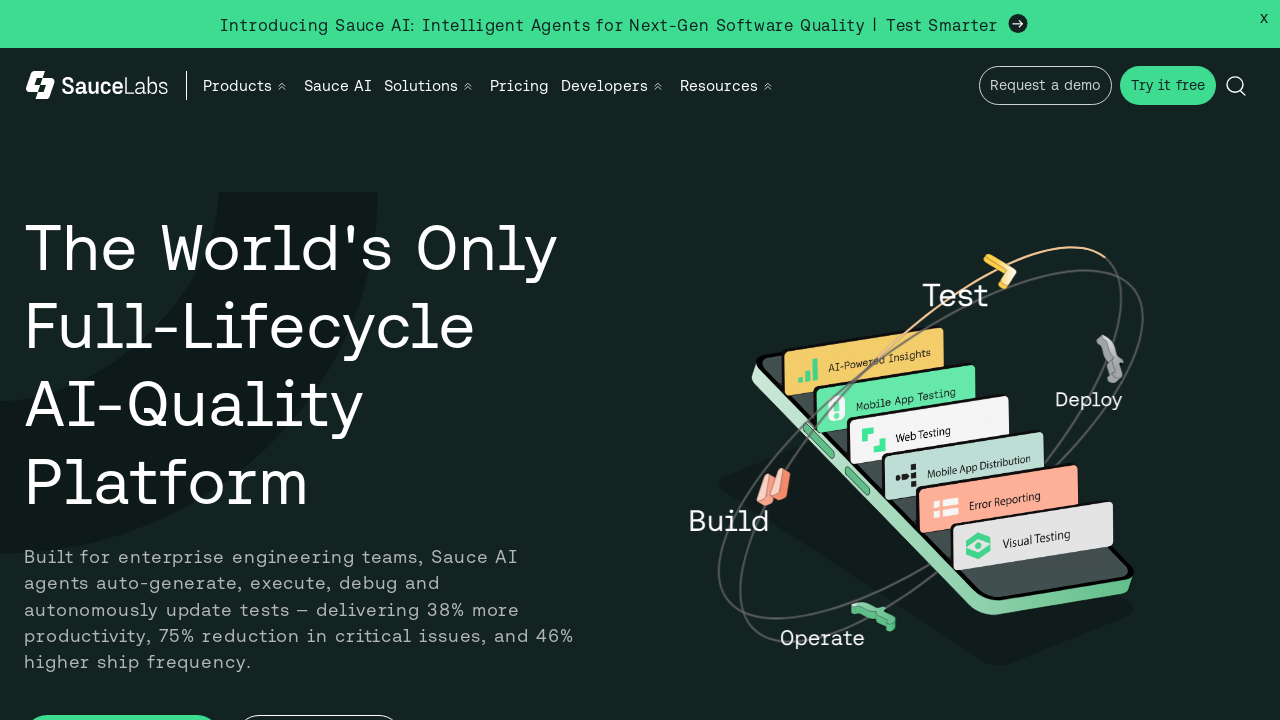

Page loaded - DOM content loaded
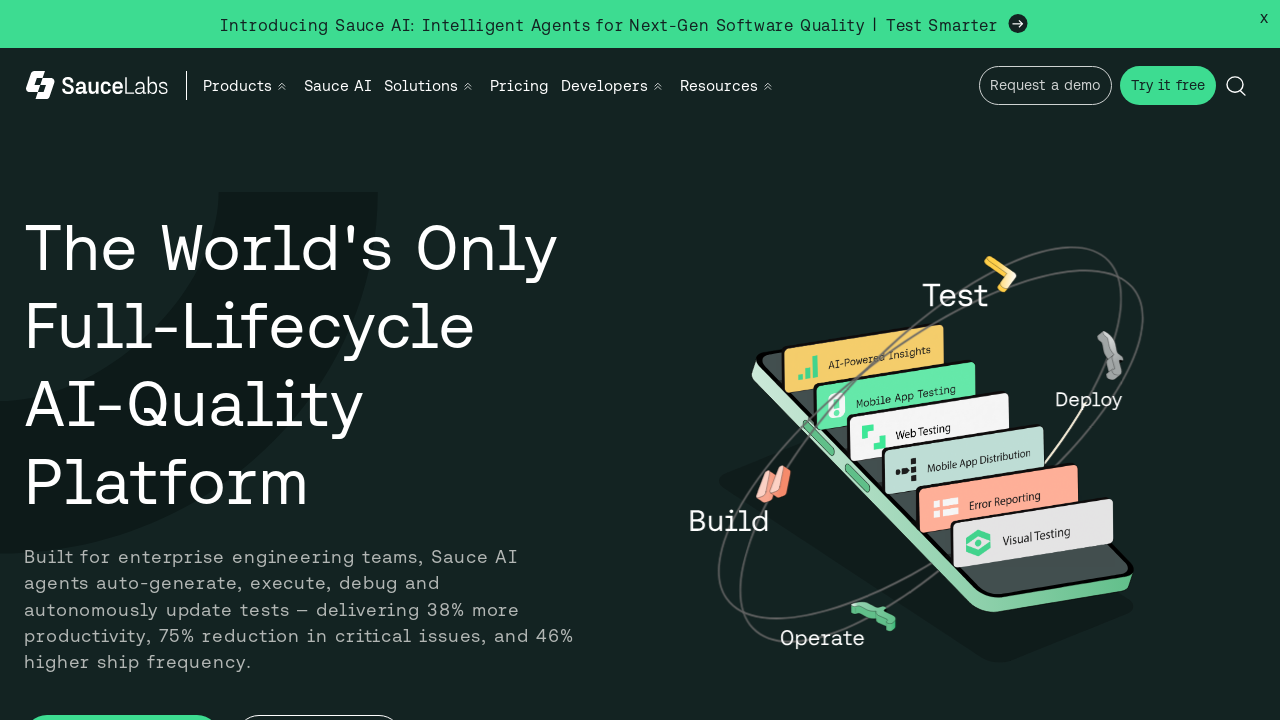

Verified page title contains 'Sauce Labs': Sauce Labs: Cross Browser Testing, Selenium Testing & Mobile Testing
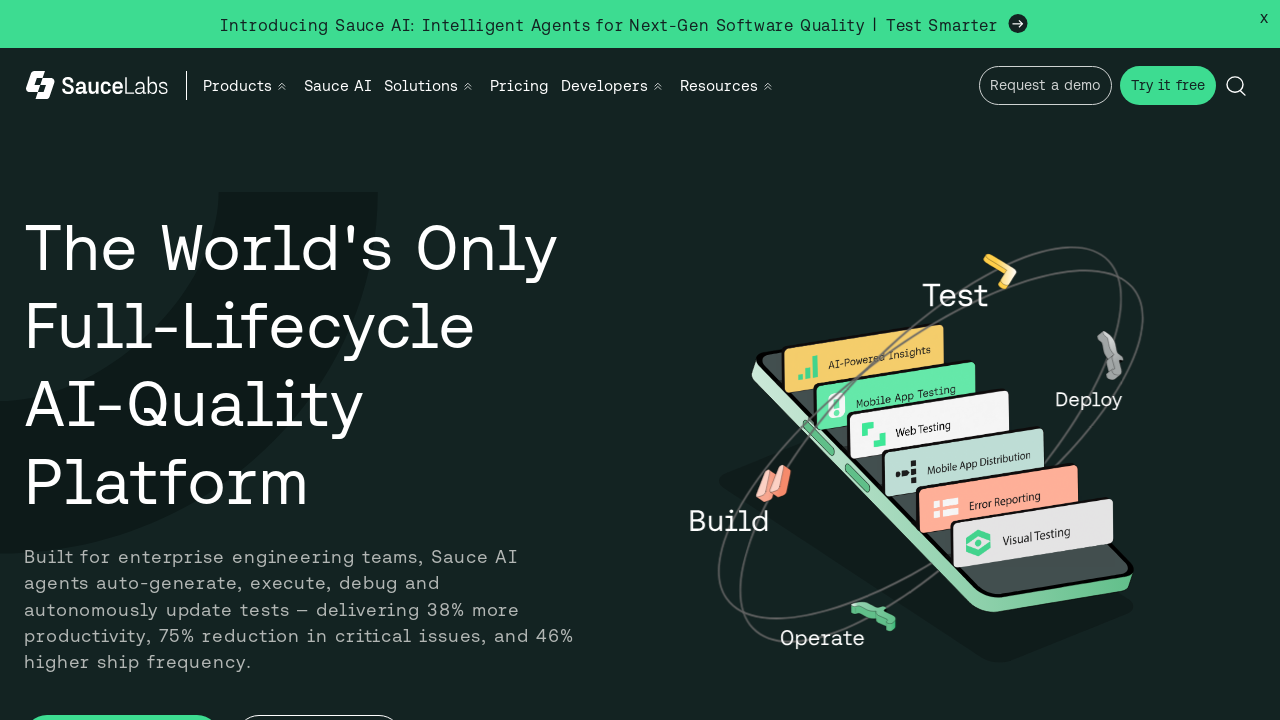

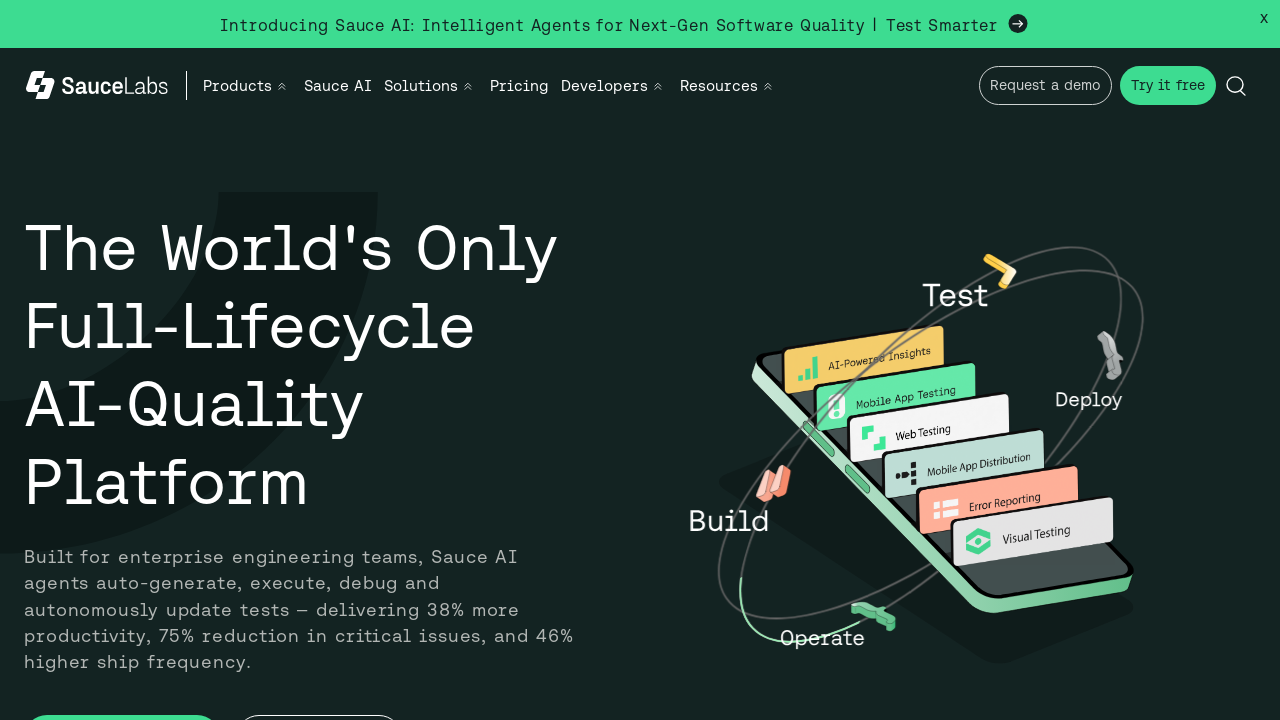